Tests form validation by entering only special characters in the email field.

Starting URL: https://elenta.lt/patalpinti/ivesti-informacija?categoryId=AutoMoto_Automobiliai&actionId=Siulo&returnurl=%2F

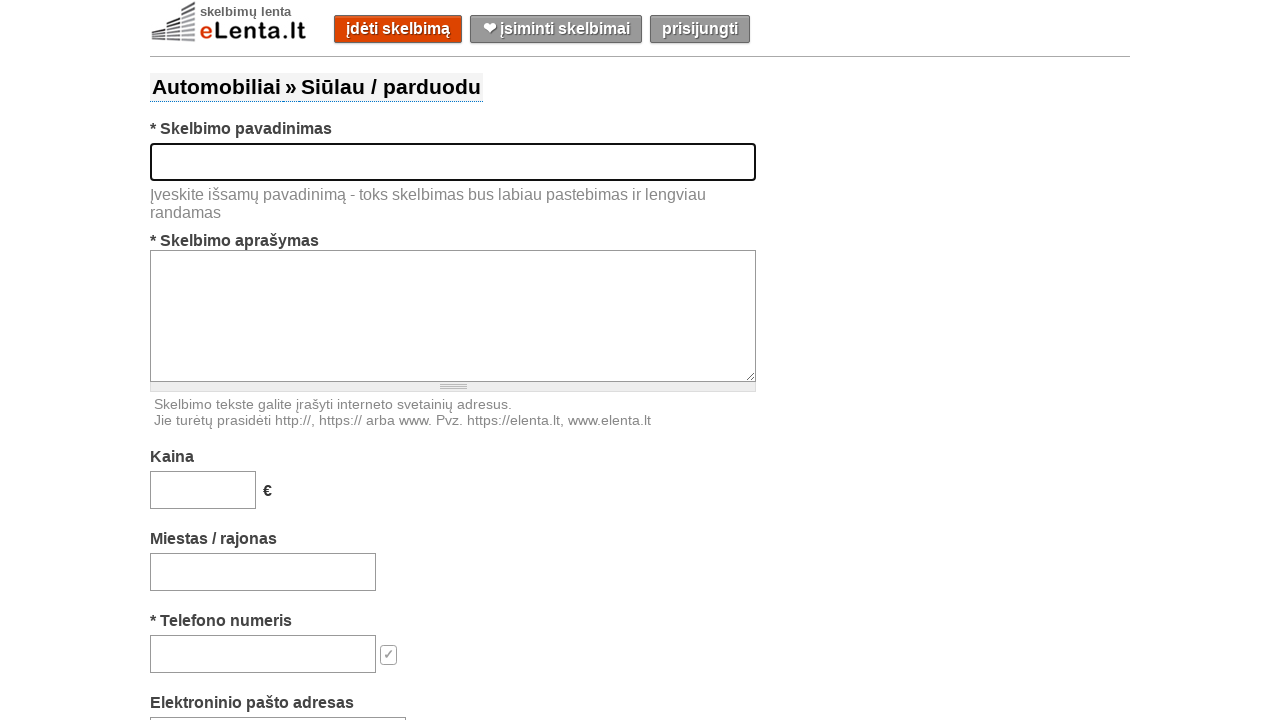

Filled title field with 'Used Lada with golden rims' on #title
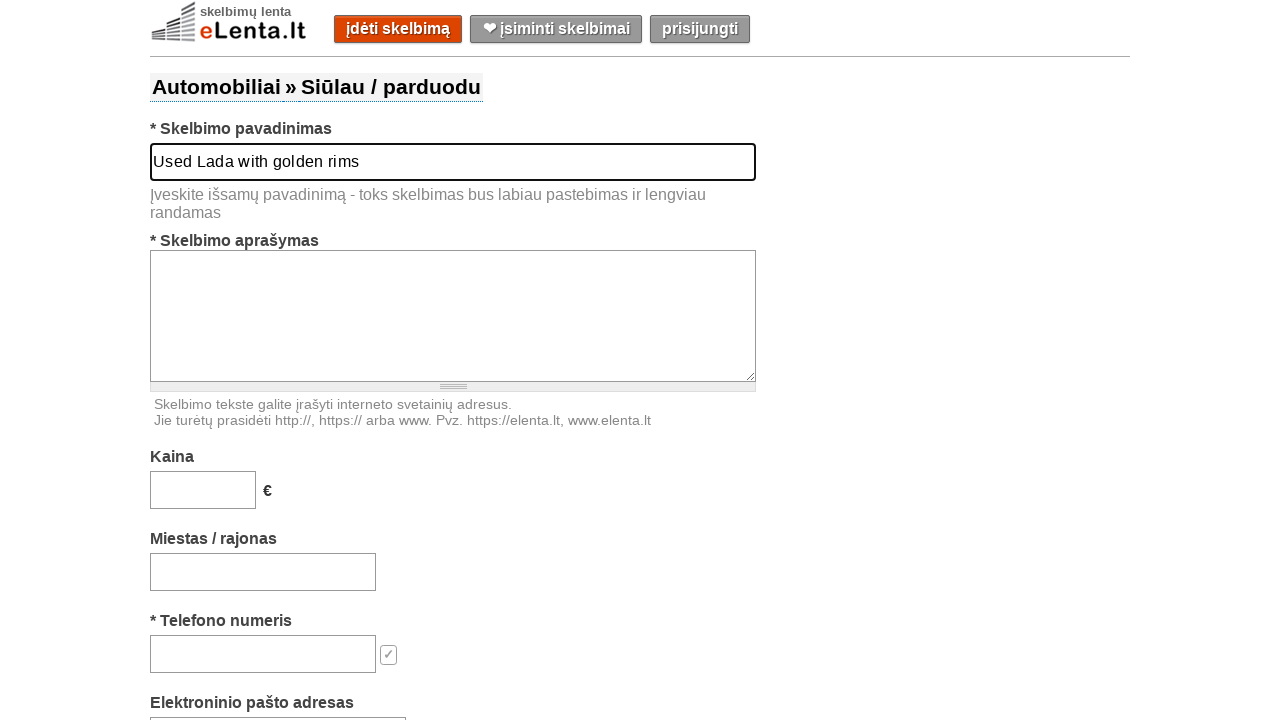

Filled description field with product details on #text
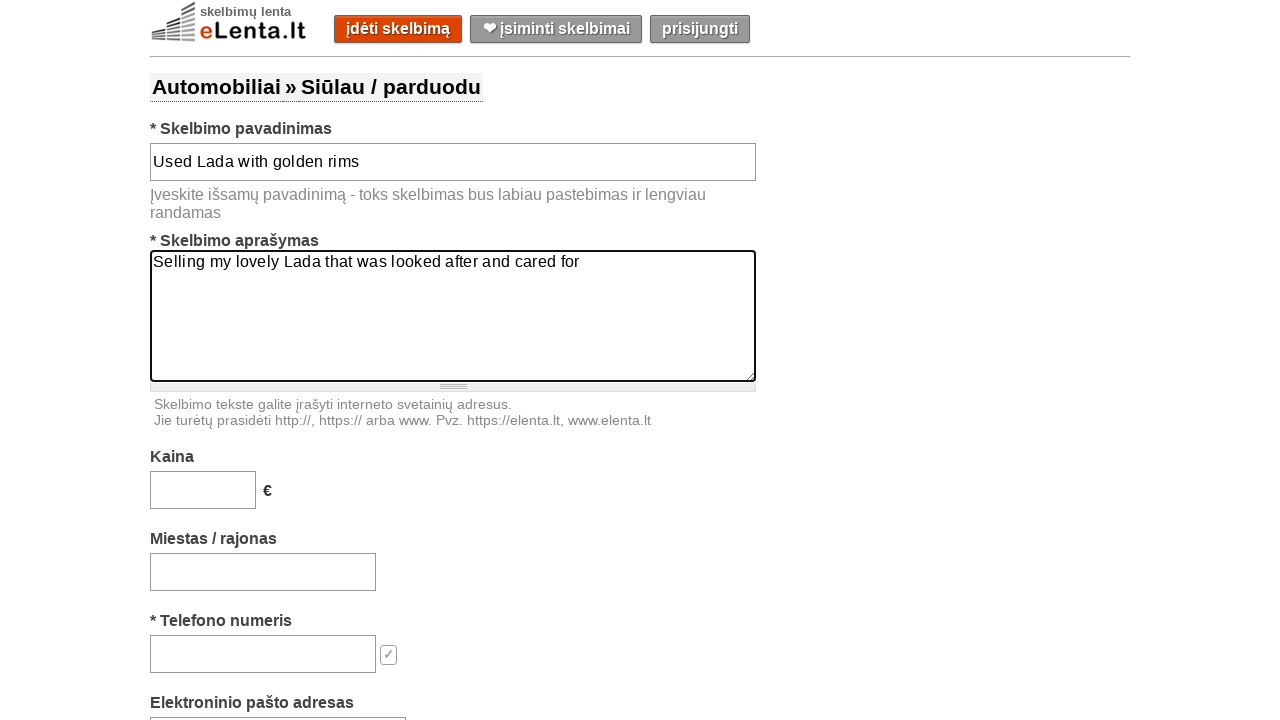

Filled price field with '15000' on #price
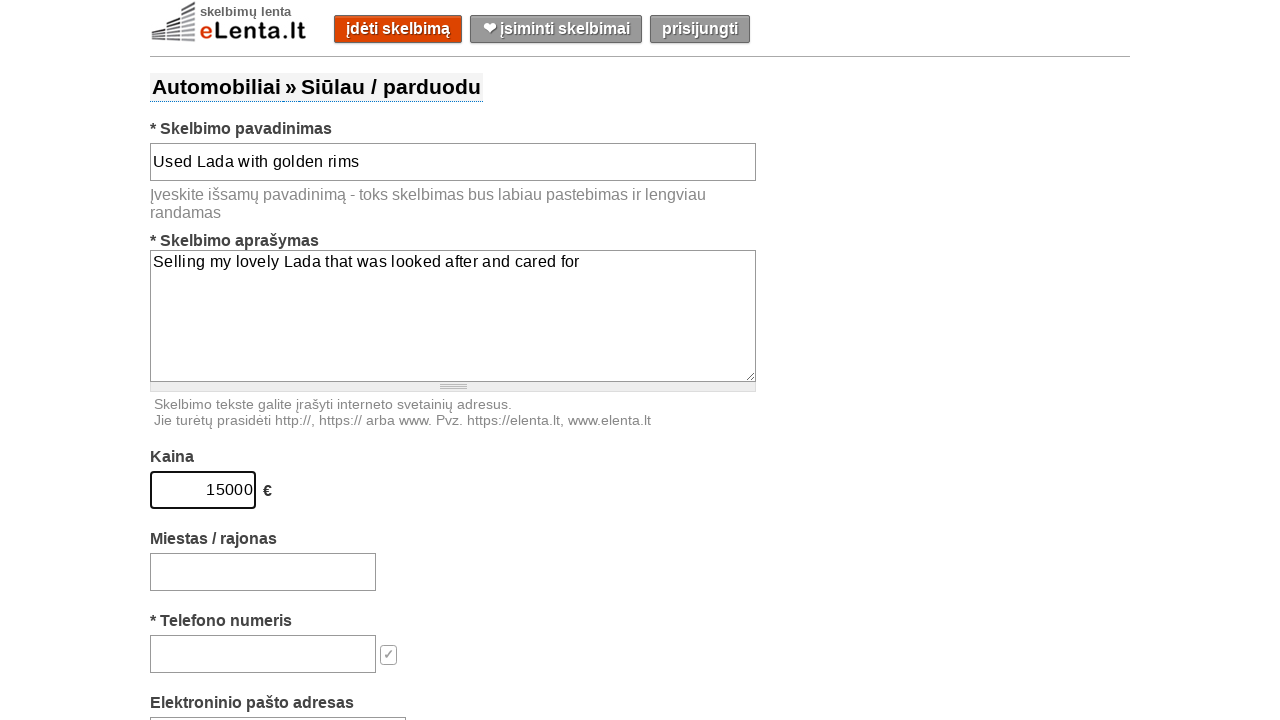

Filled location field with 'Gargždai' on #location-search-box
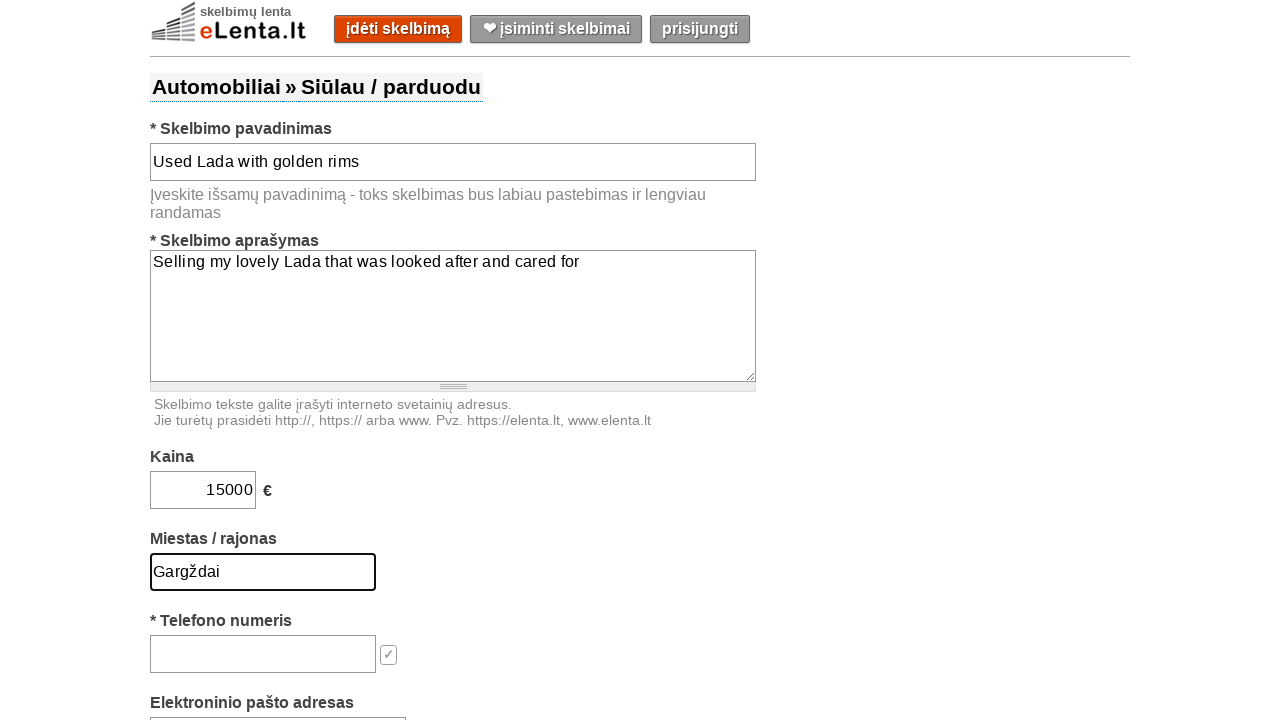

Filled phone field with '37061072845' on #phone
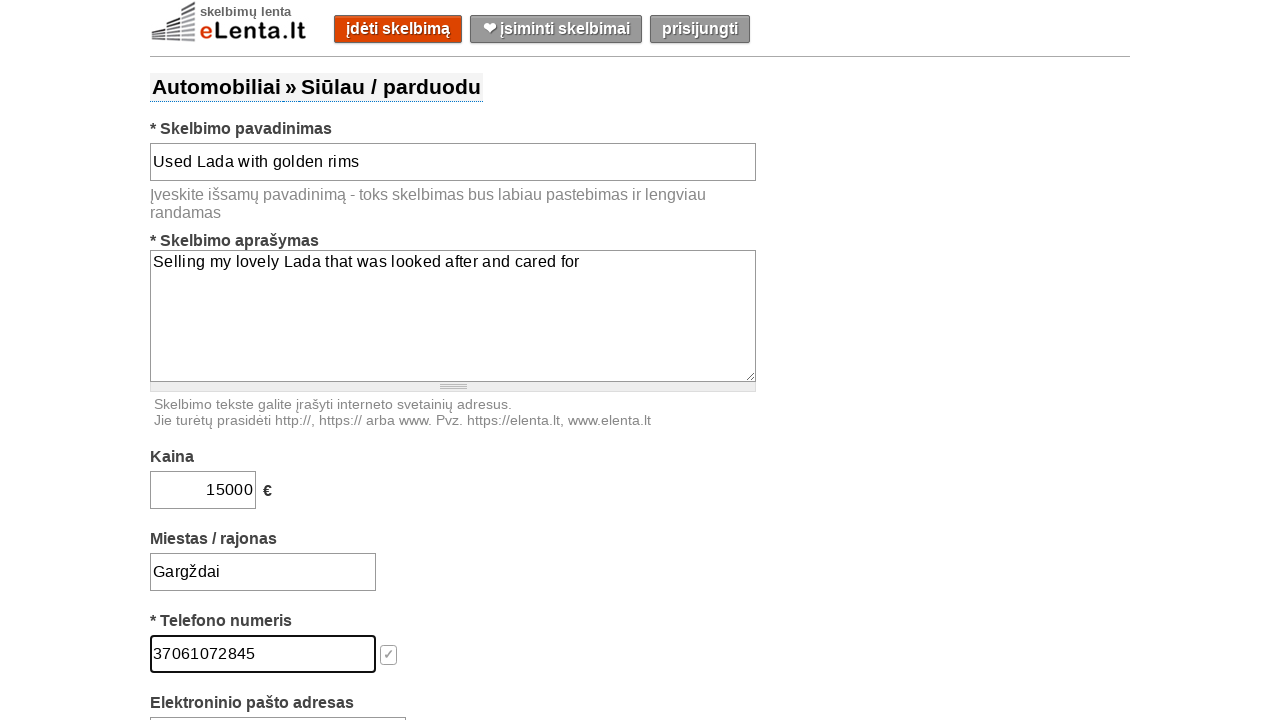

Filled email field with special characters only '!#$%^&*()+-' to test form validation on #email
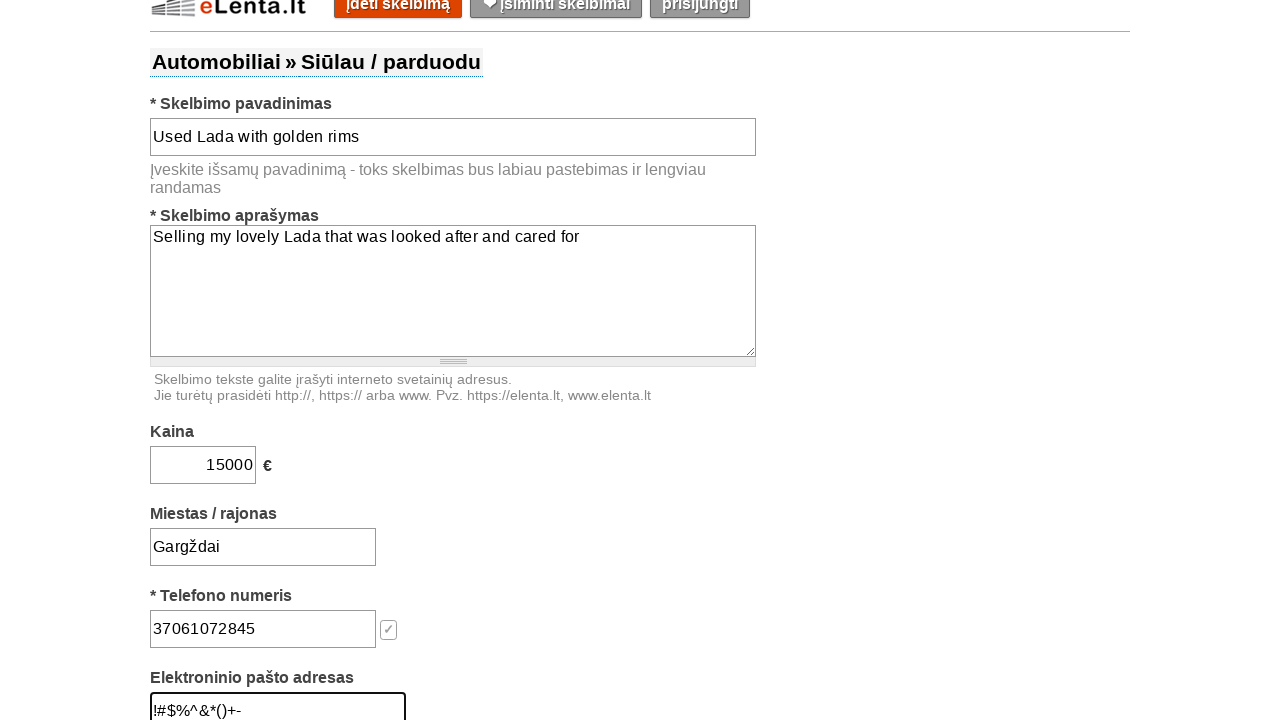

Clicked submit button to submit form with invalid email at (659, 360) on #submit-button
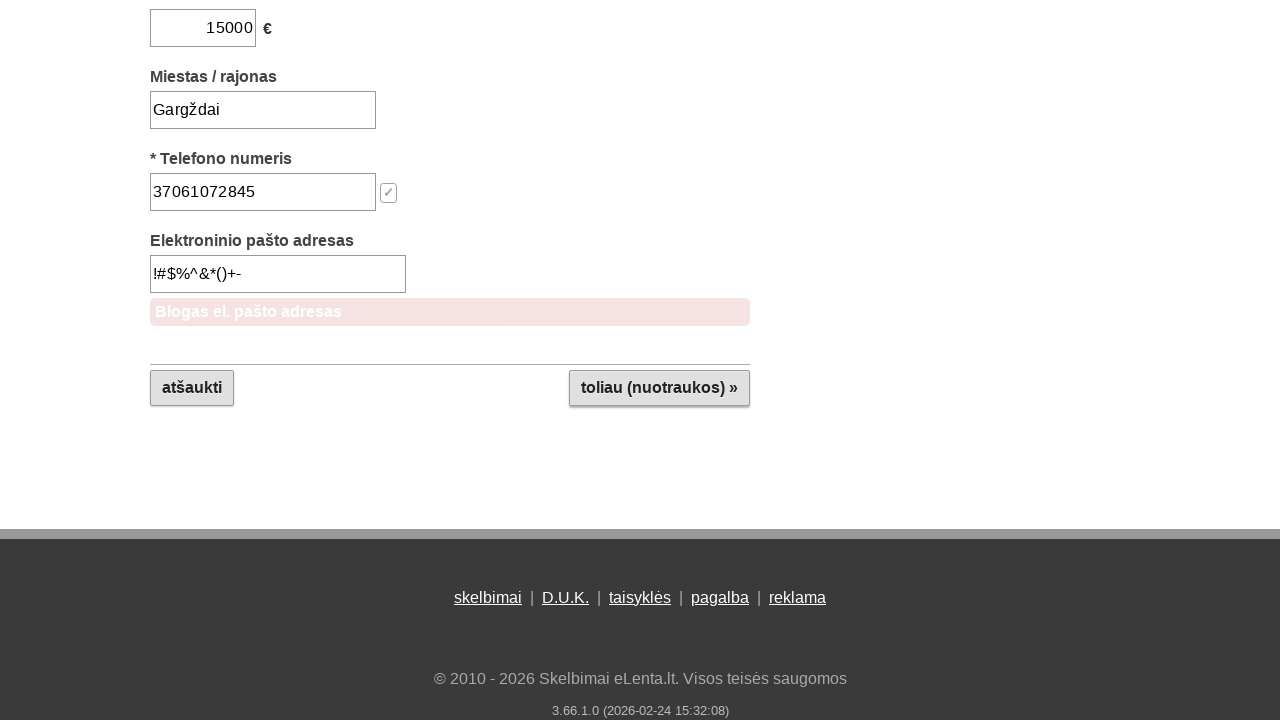

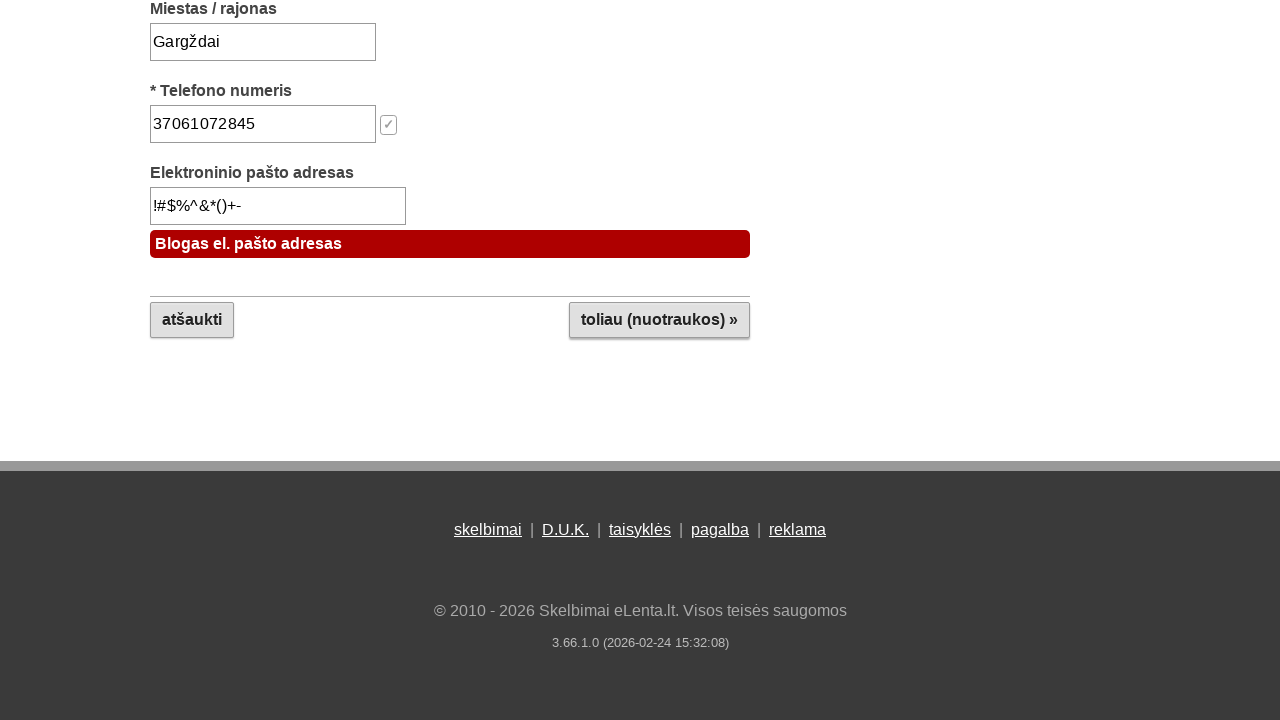